Navigates to the training support website and clicks on the "About Us" link to navigate to the about page

Starting URL: https://training-support.net/

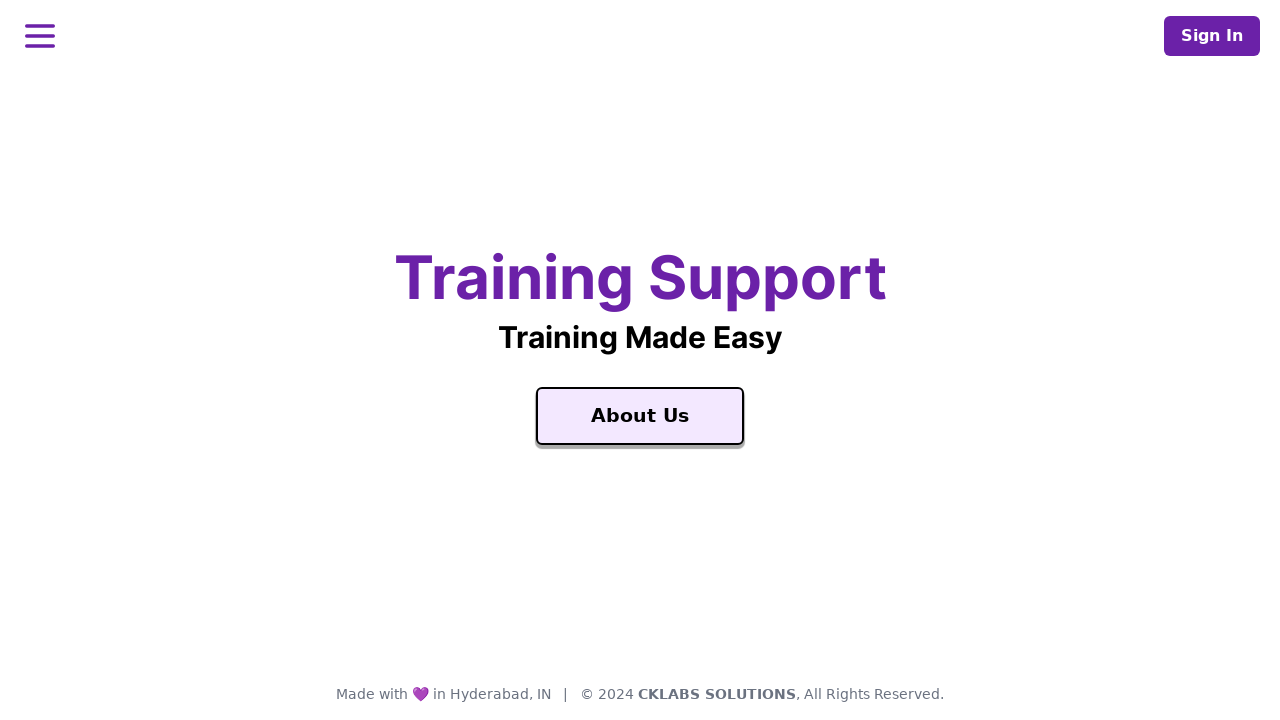

Clicked on the 'About Us' link at (640, 416) on text=About Us
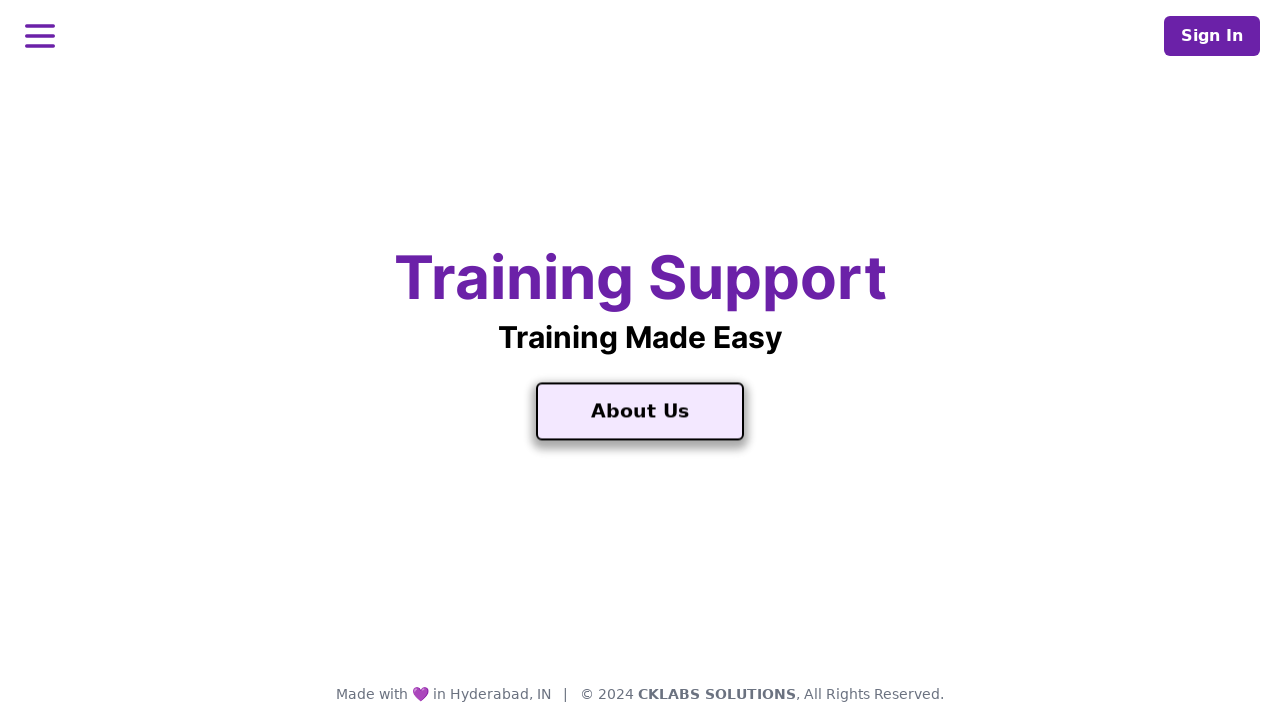

Waited for page load state to complete
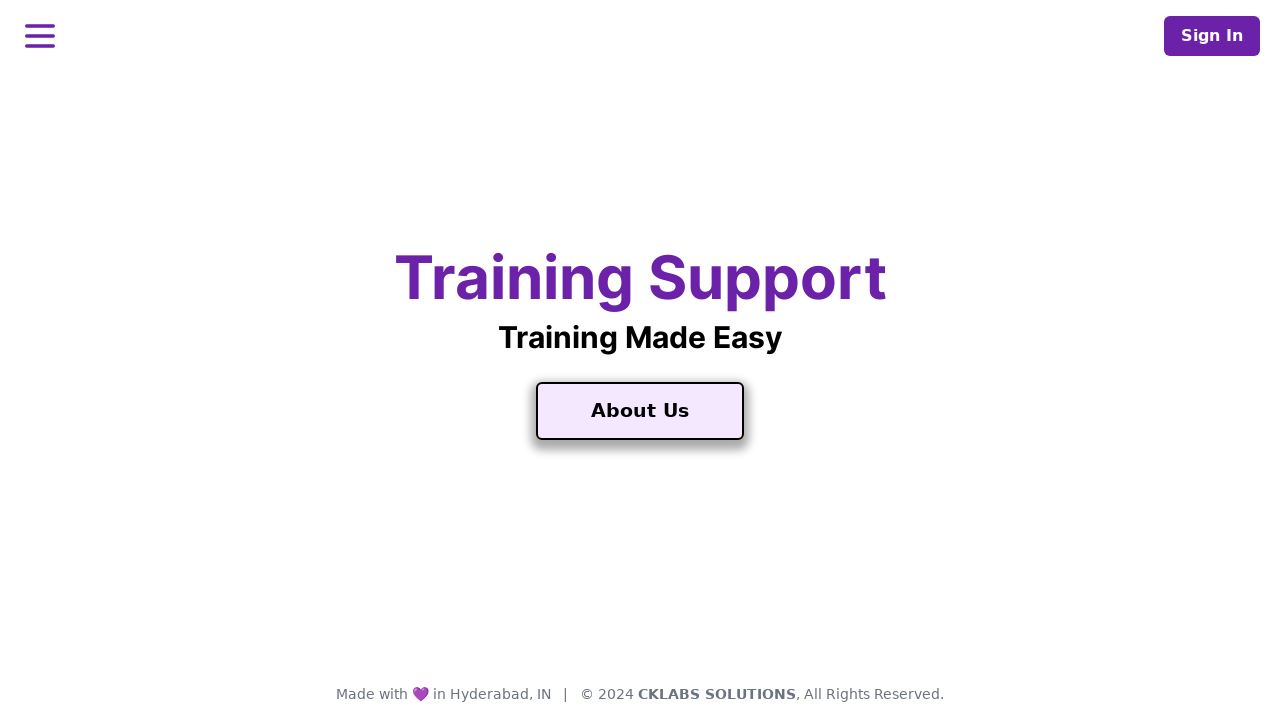

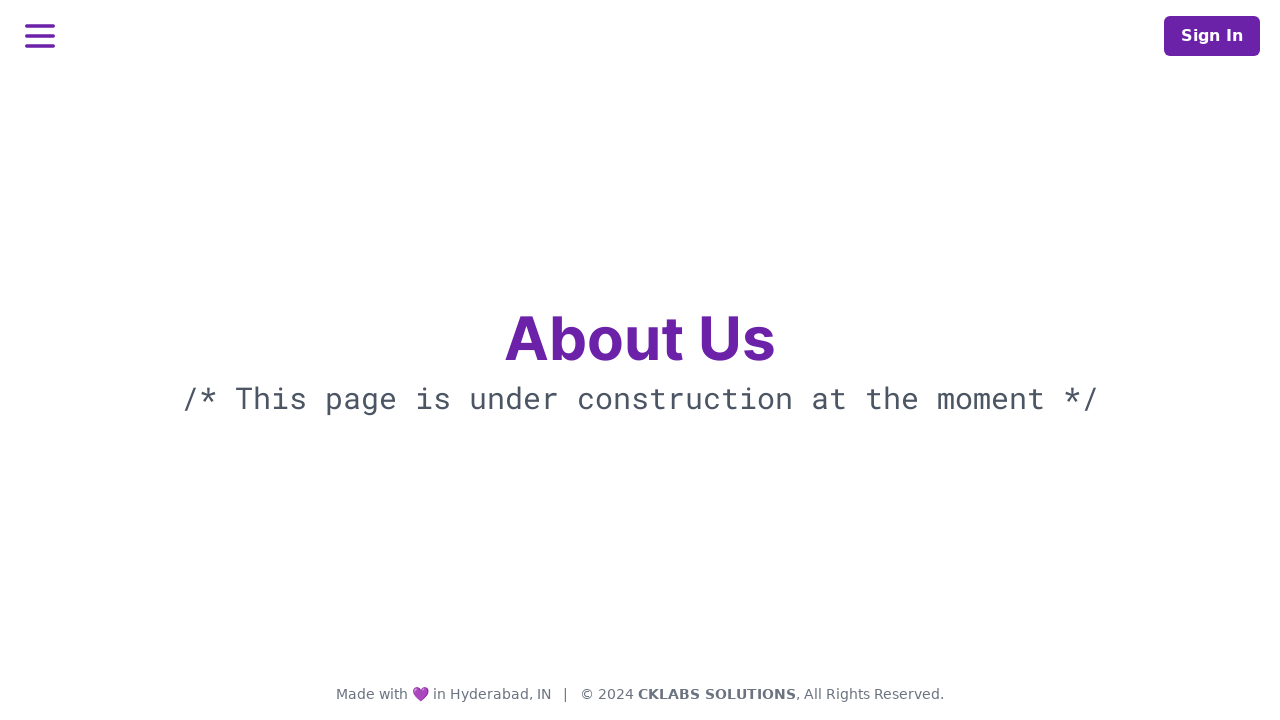